Tests responsive design by resizing the browser window to different screen resolutions

Starting URL: https://www.flipkart.com/apple-iphone-13-blue-256-gb/p/itmd68a015aa1e39?pid=MOBG6VF566ZTUVFR&lid=LSTMOBG6VF566ZTUVFR2RQLVU&marketplace=FLIPKART&q=iPhone+13&store=tyy%2F4io&srno=s_1_8&otracker=search&otracker1=search&fm=organic&iid=1c0c7402-fe4f-4f45-9aa8-cc59dffe8503.MOBG6VF566ZTUVFR.SEARCH&ppt=hp&ppn=homepage&ssid=i4t60bsv4g0000001665375424769&qH=c3d519be0191fbf8

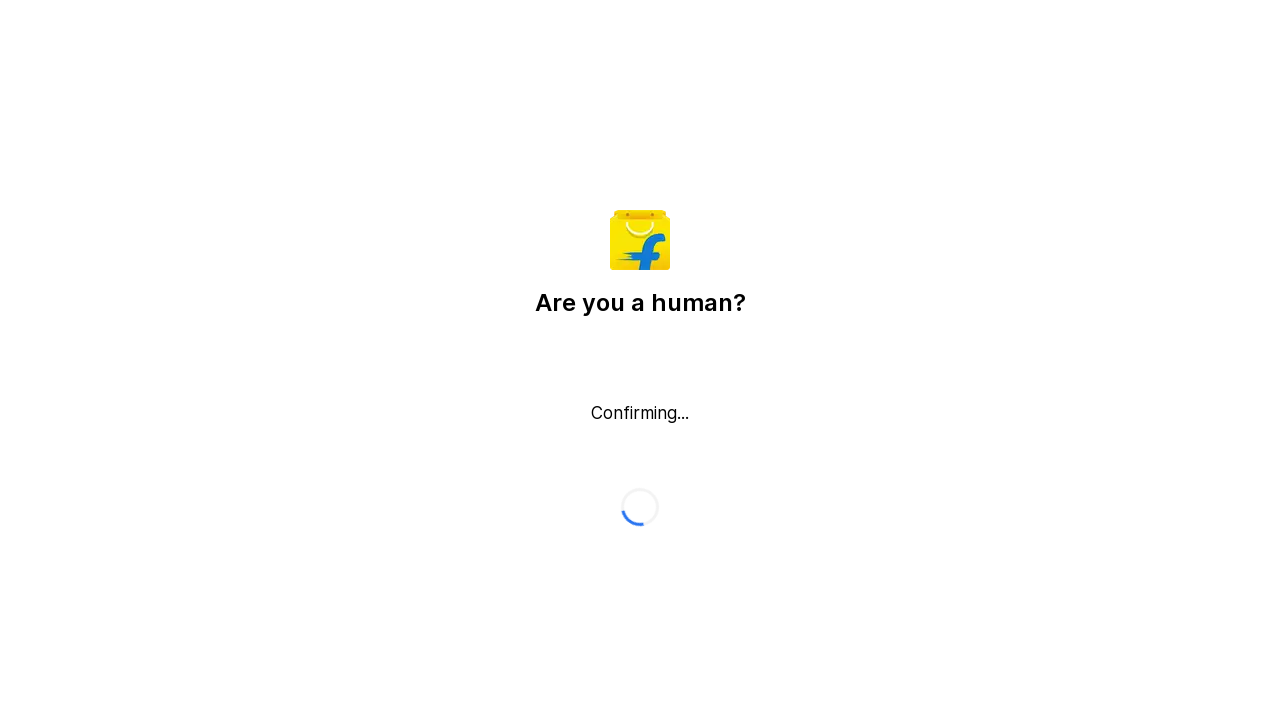

Set viewport to mobile resolution (720x1080)
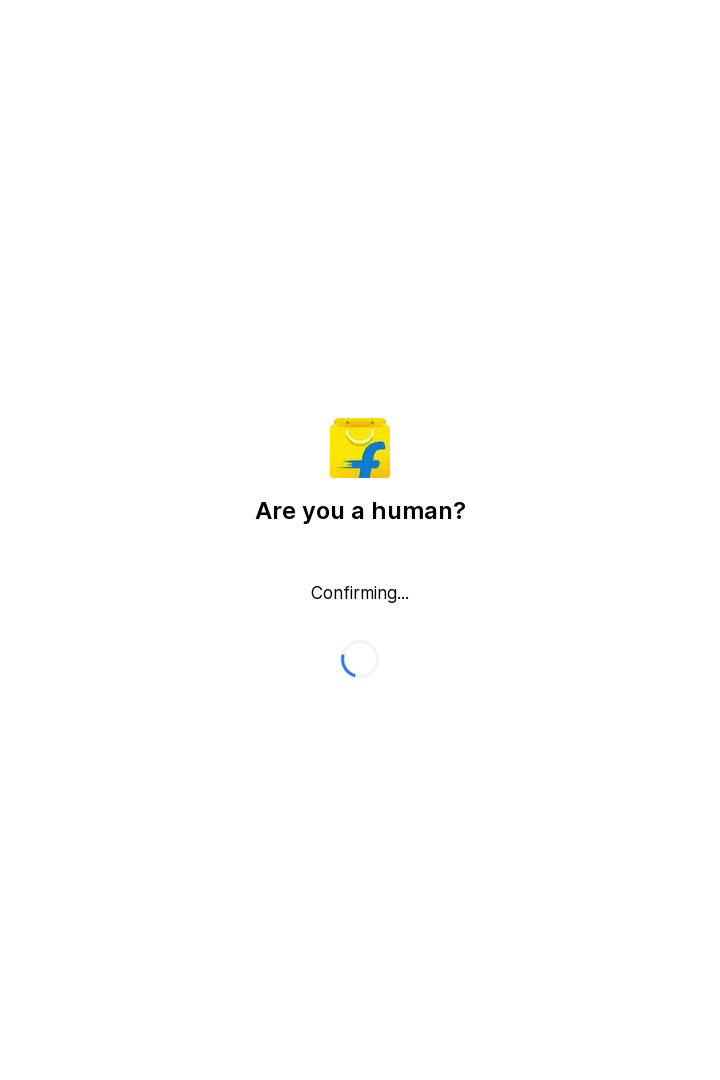

Waited 1 second for mobile layout to render
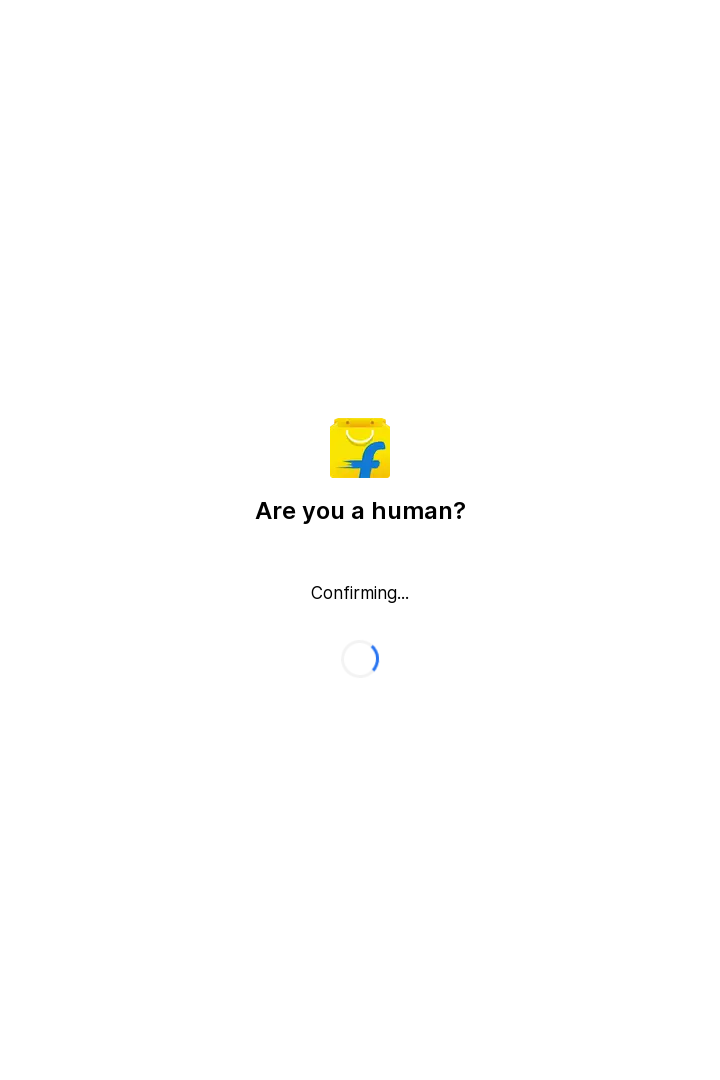

Set viewport to tablet resolution (1280x800)
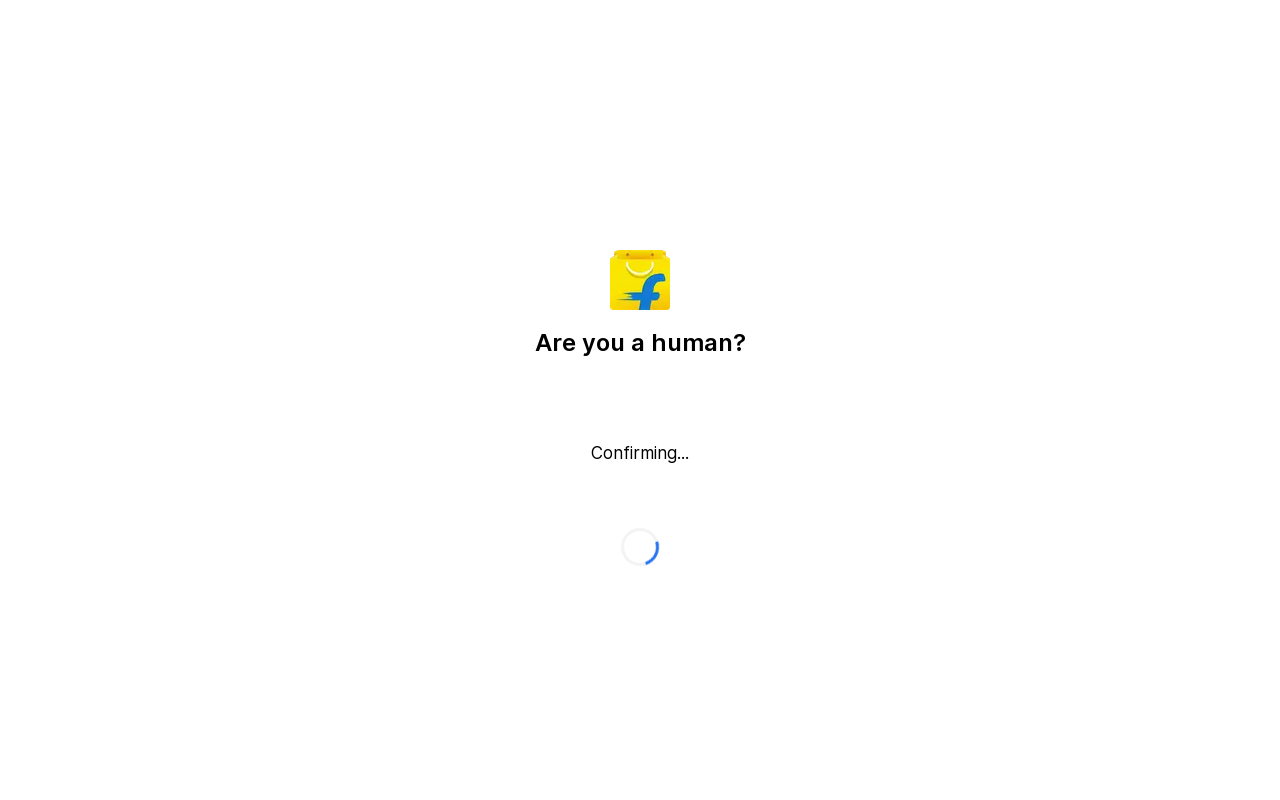

Waited 1 second for tablet layout to render
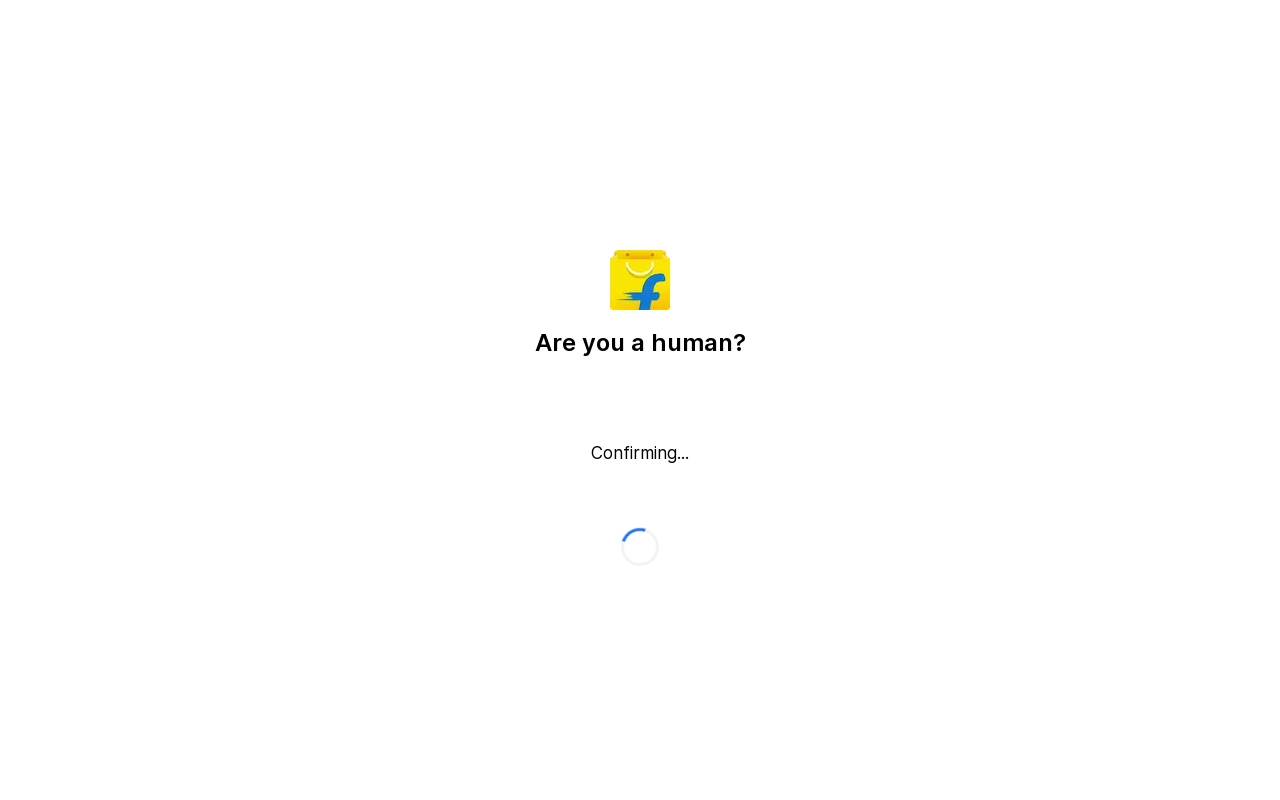

Set viewport to high-resolution display (2256x1504)
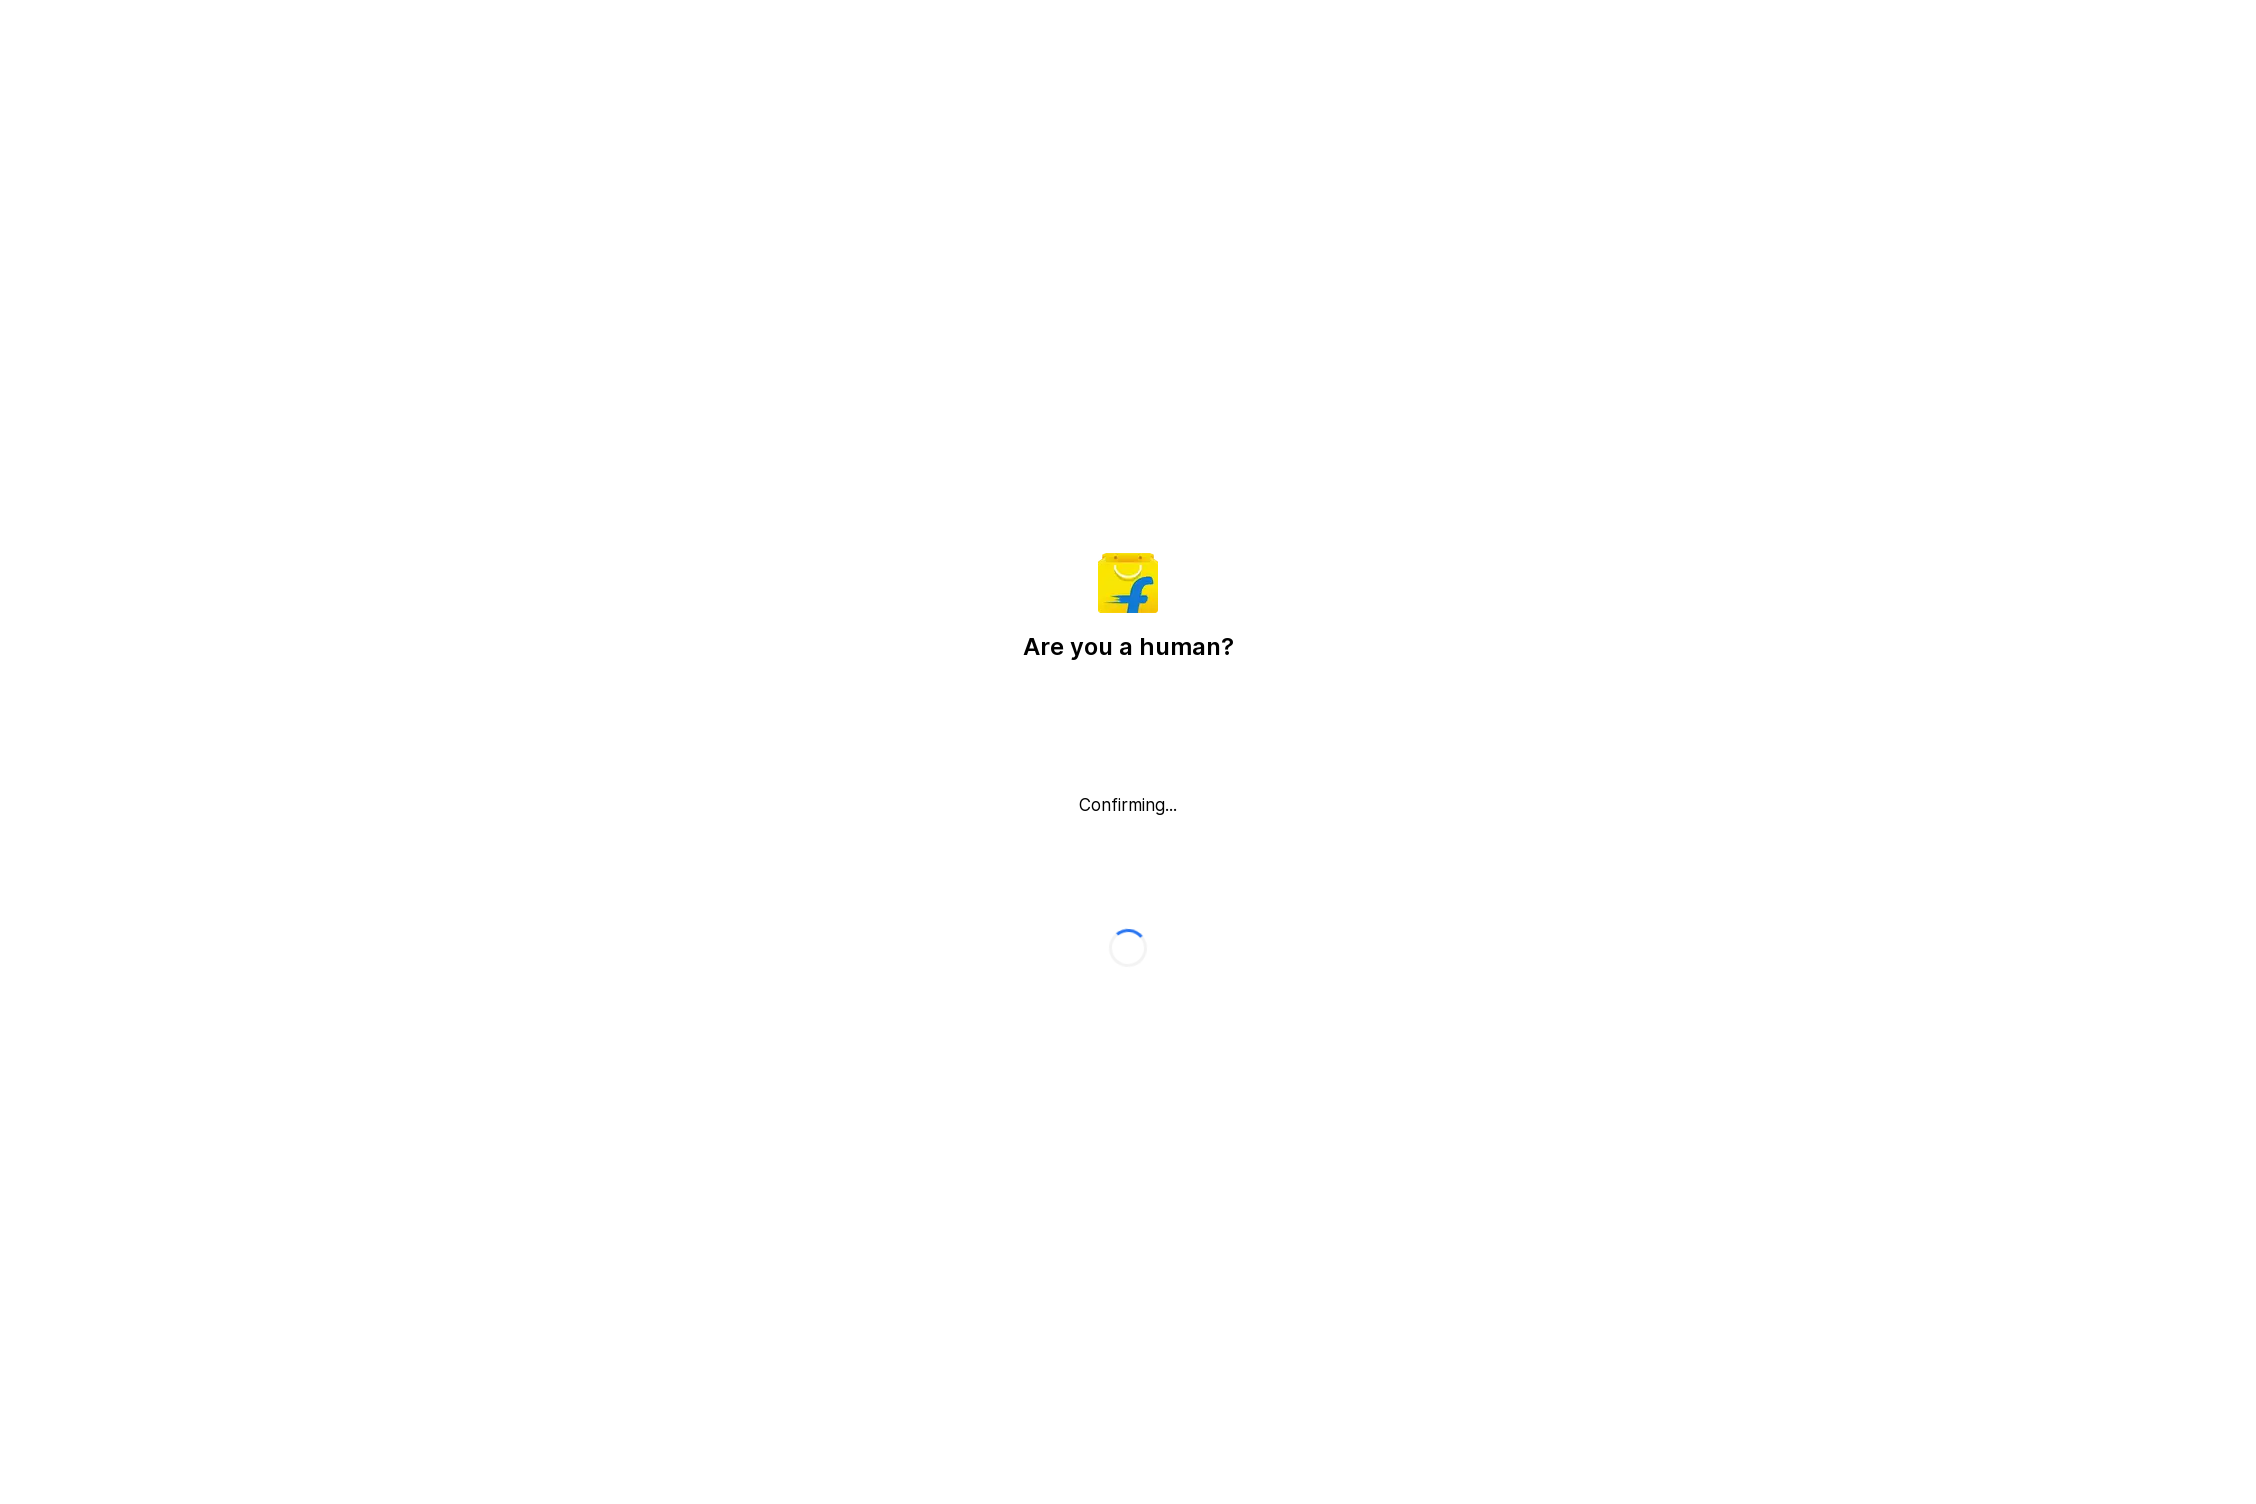

Retrieved current viewport dimensions: {'height': 1504, 'width': 2256}
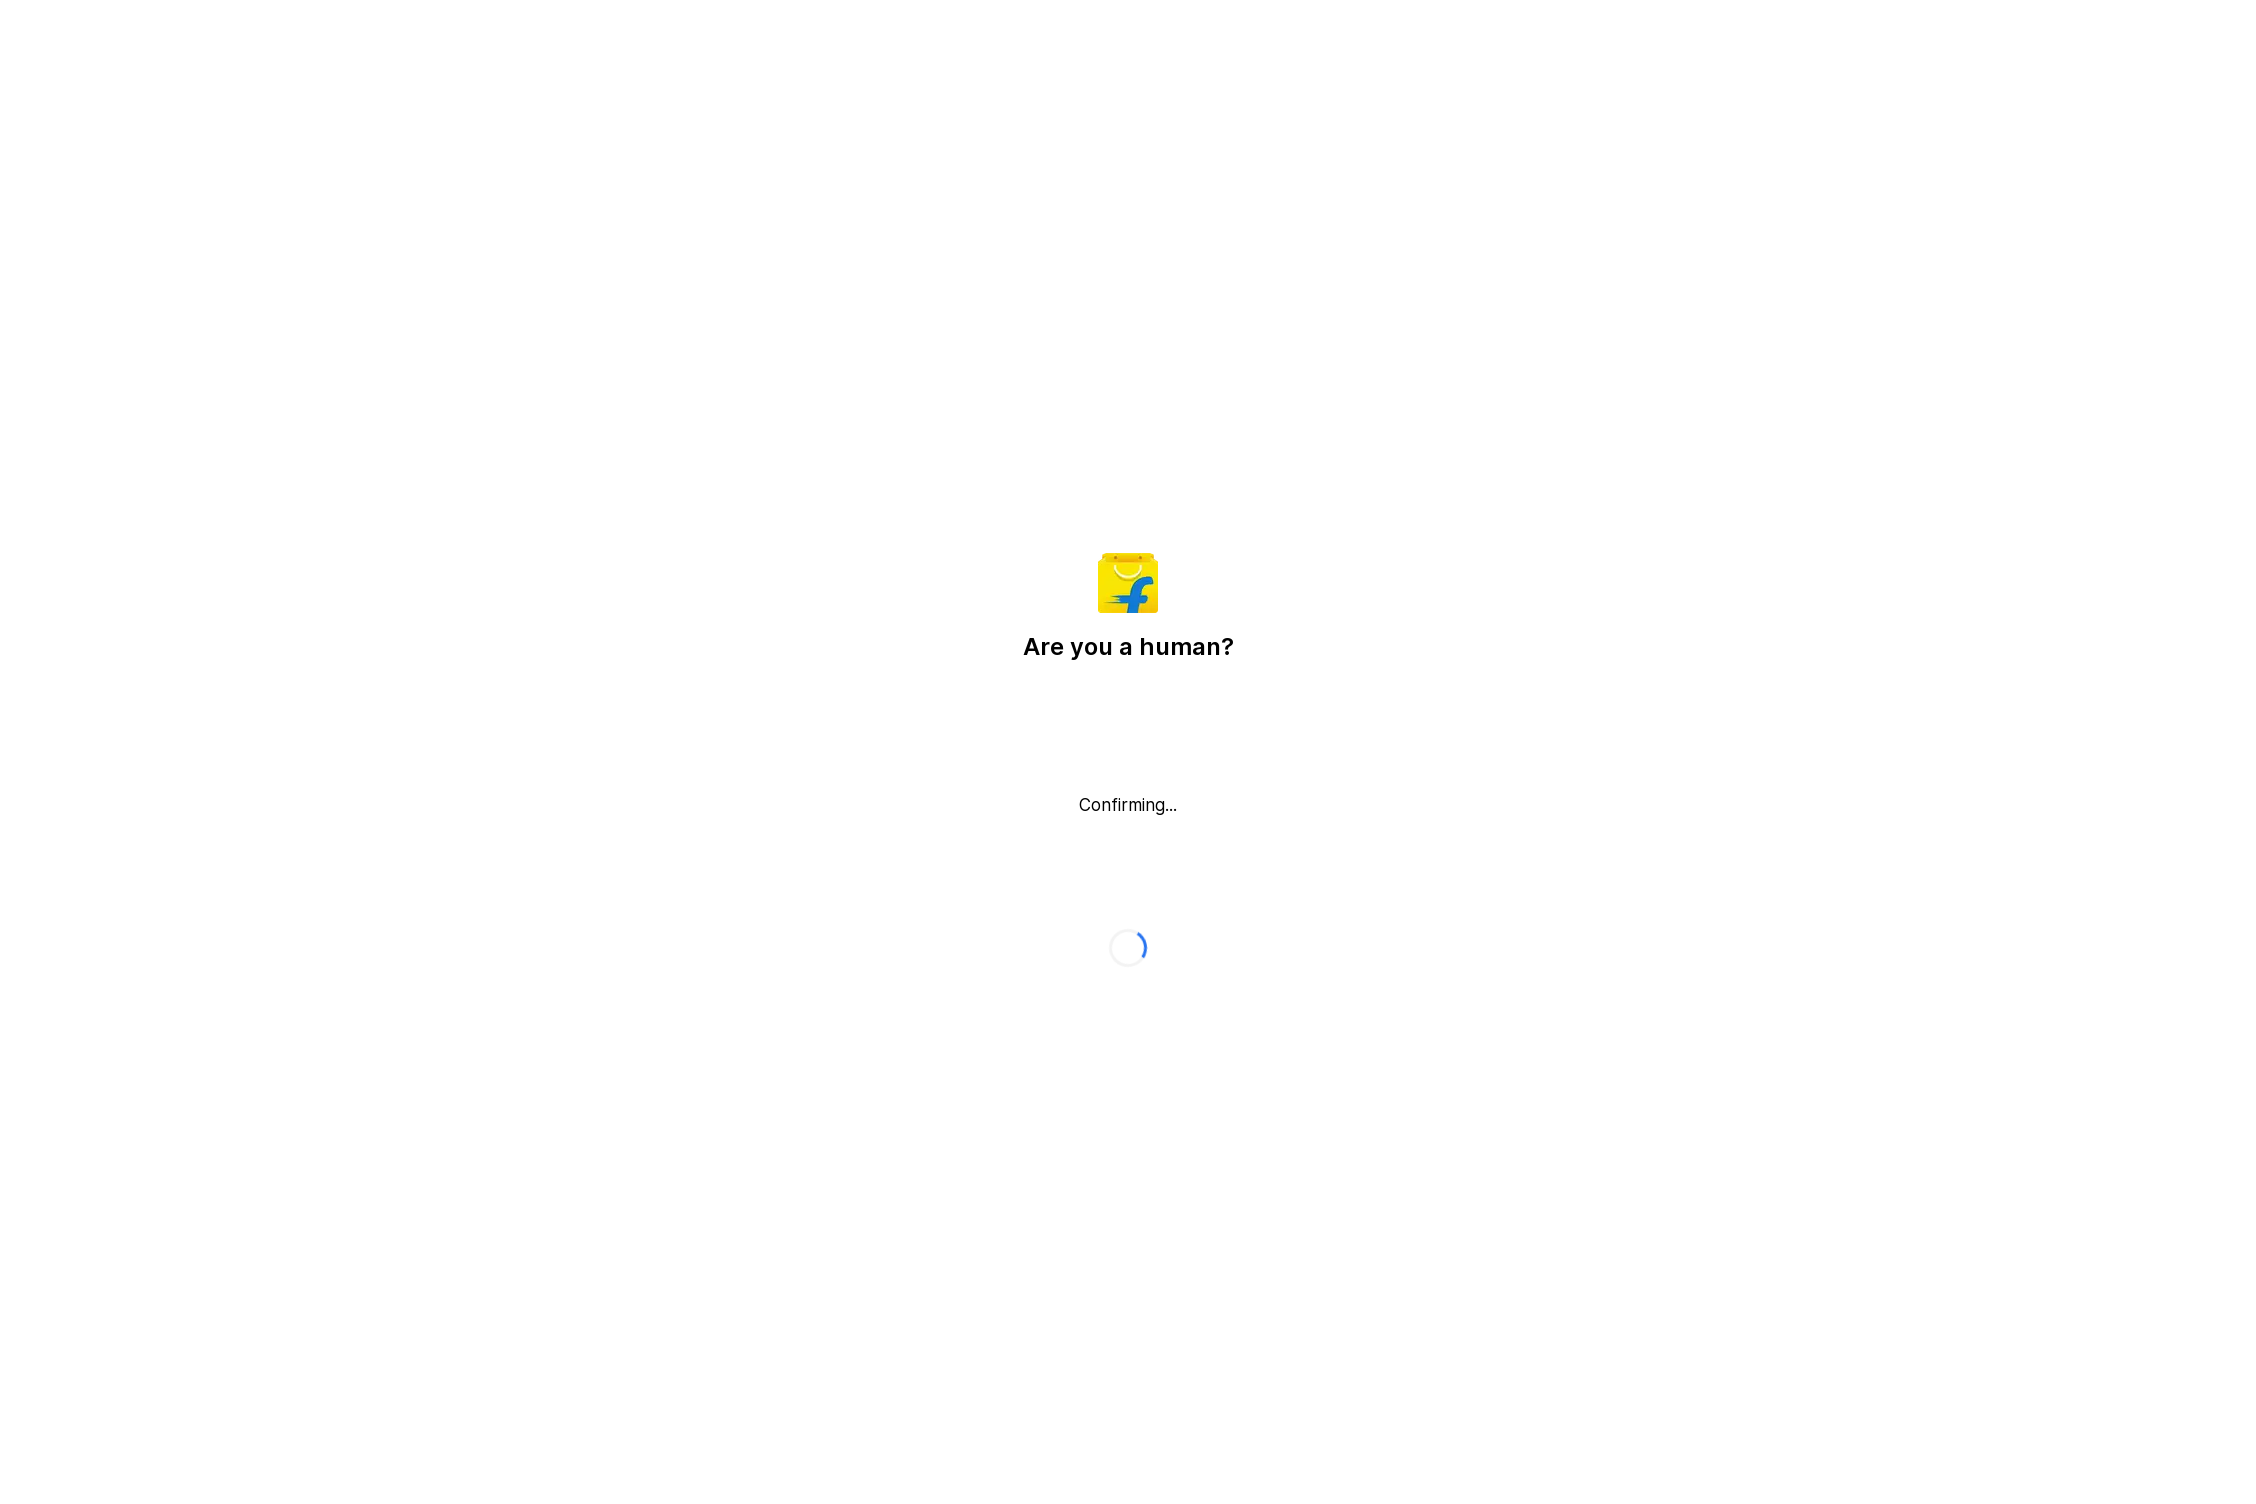

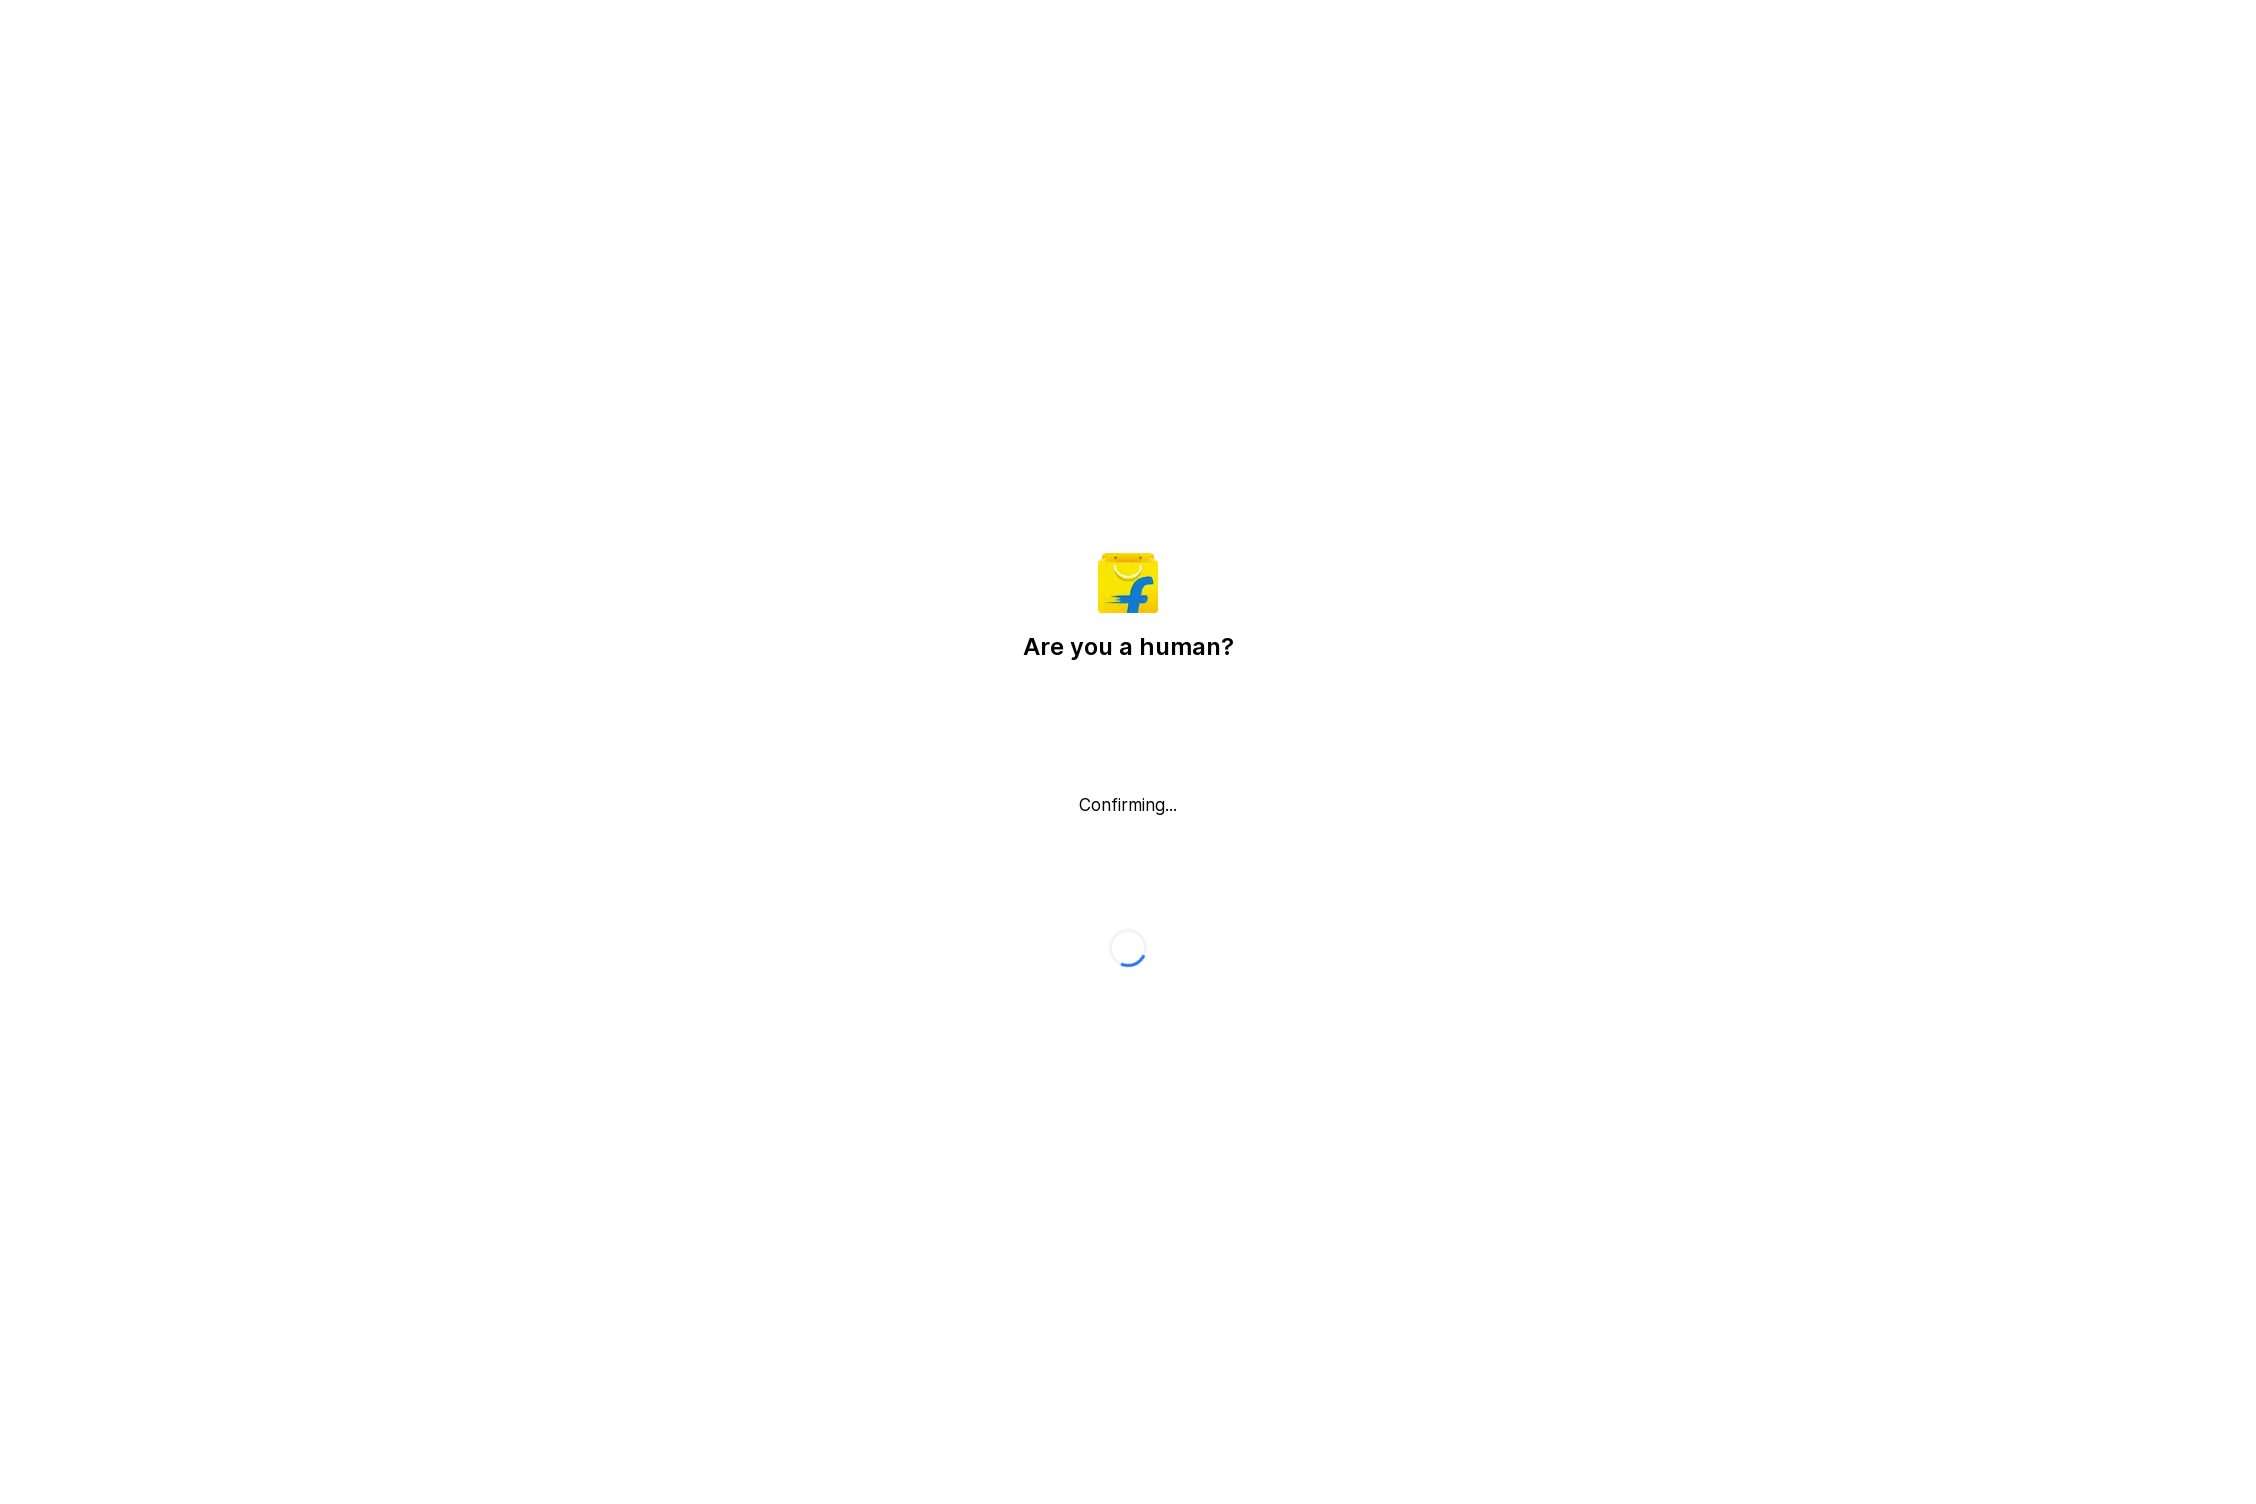